Tests a login practice page by attempting login with incorrect credentials, using the password reset flow, and then attempting login again with different credentials

Starting URL: https://rahulshettyacademy.com/locatorspractice/

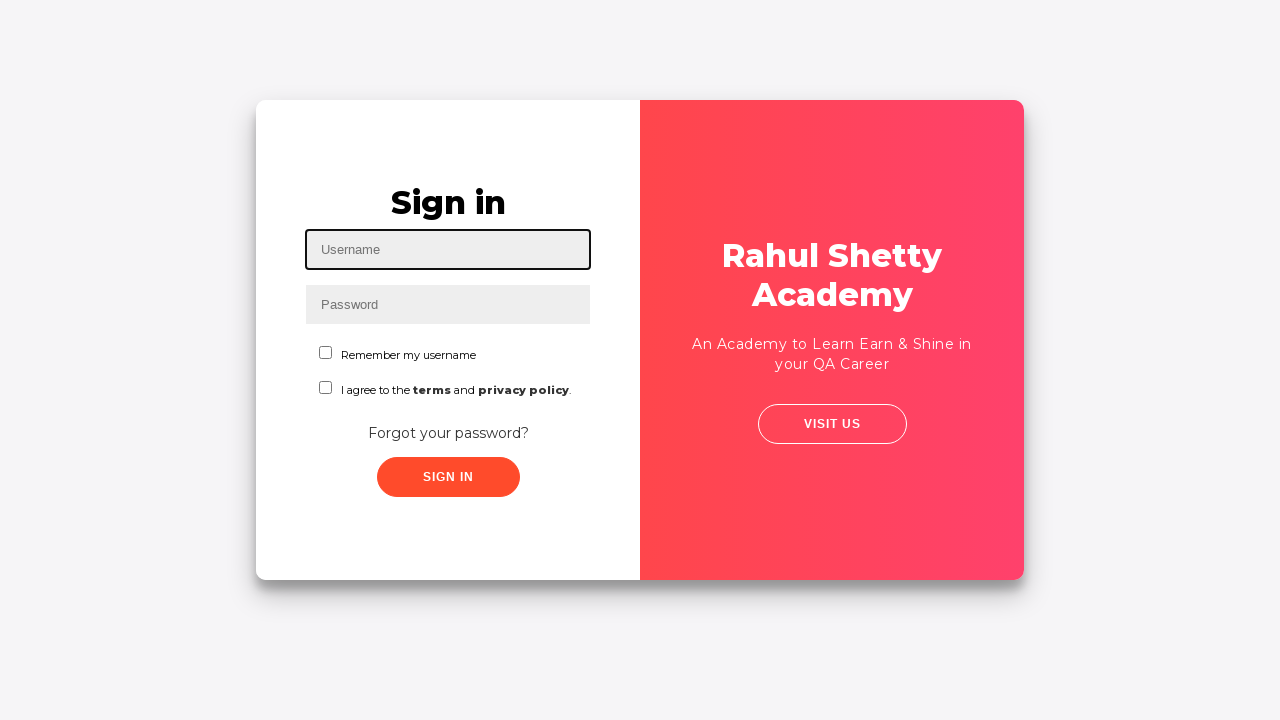

Filled username field with incorrect credentials 'pruebA 1 Johana' on #inputUsername
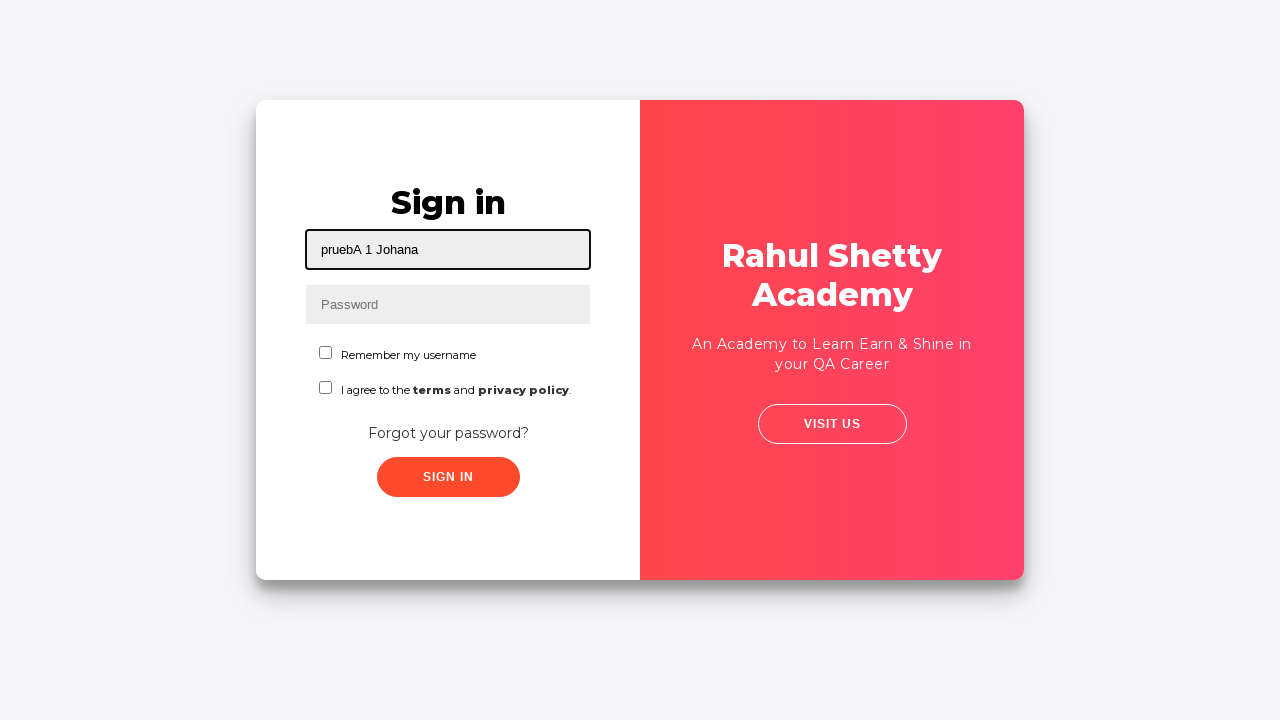

Filled password field with incorrect password 'hello123' on input[name='inputPassword']
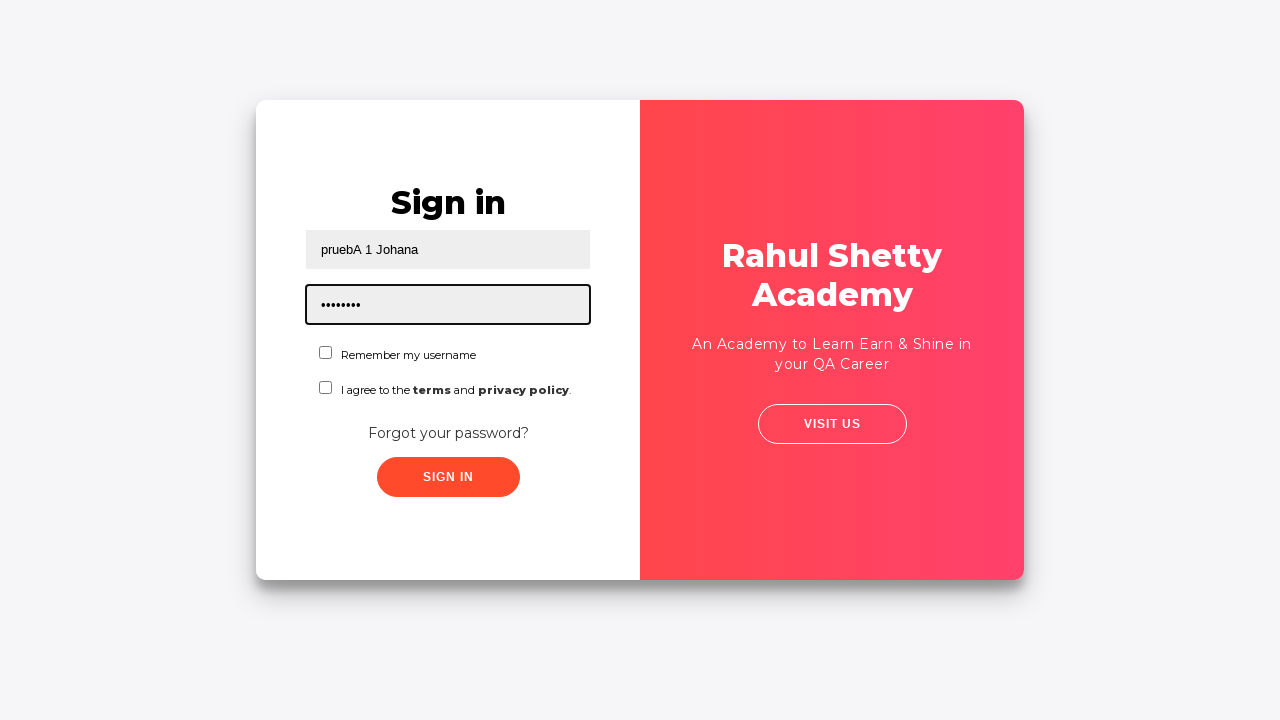

Clicked sign in button with incorrect credentials at (448, 477) on .signInBtn
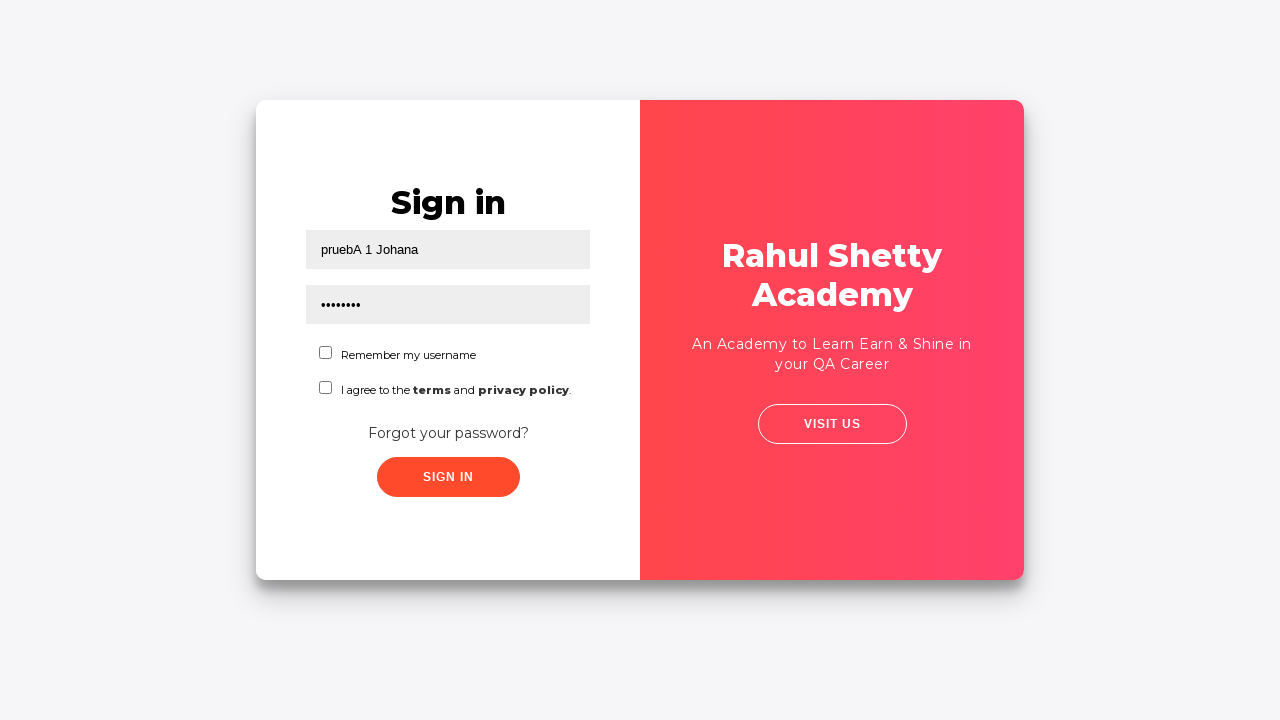

Clicked 'Forgot your password?' link at (448, 433) on text=Forgot your password?
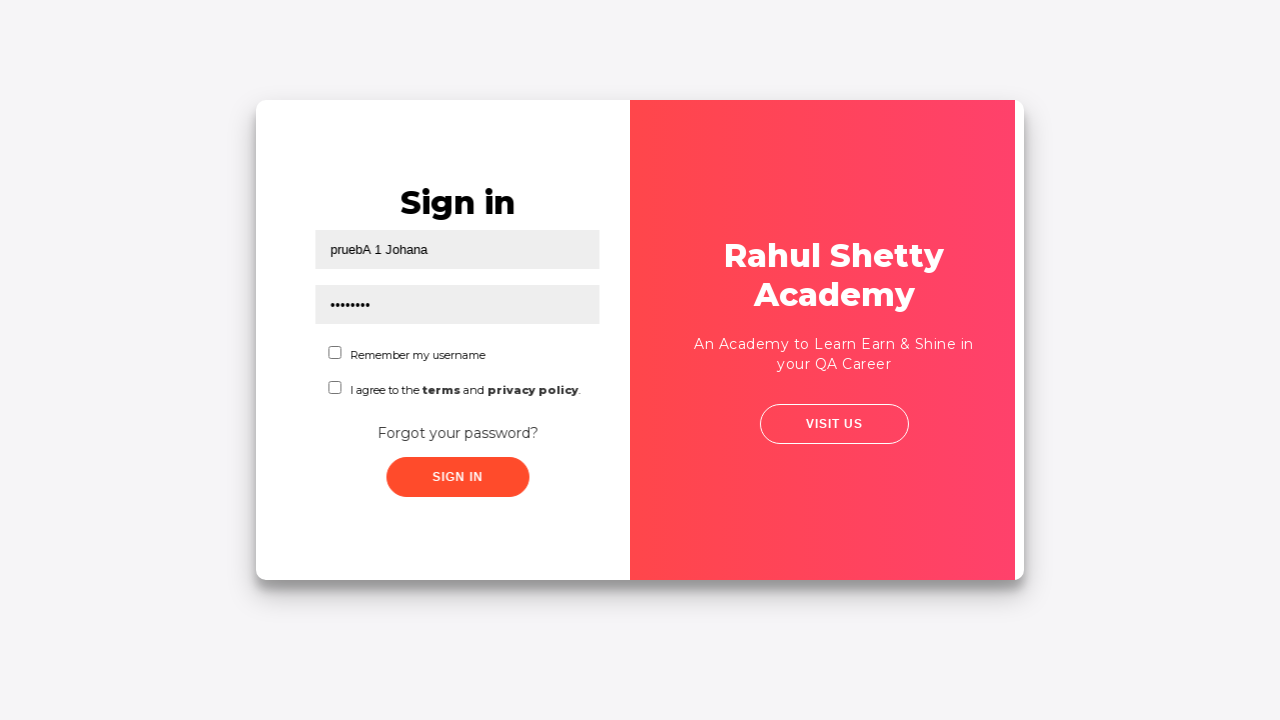

Waited 2 seconds for password reset form to load
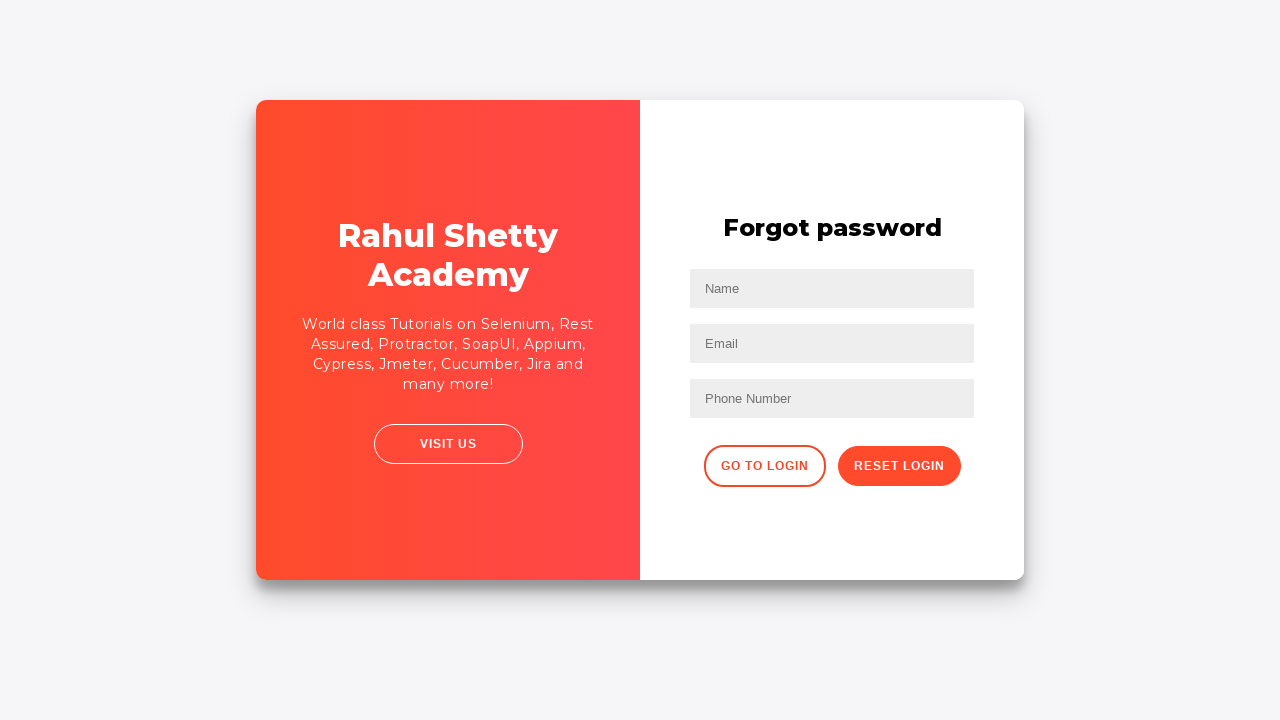

Filled name field in password reset form with 'Johana Cespedes' on input[placeholder='Name']
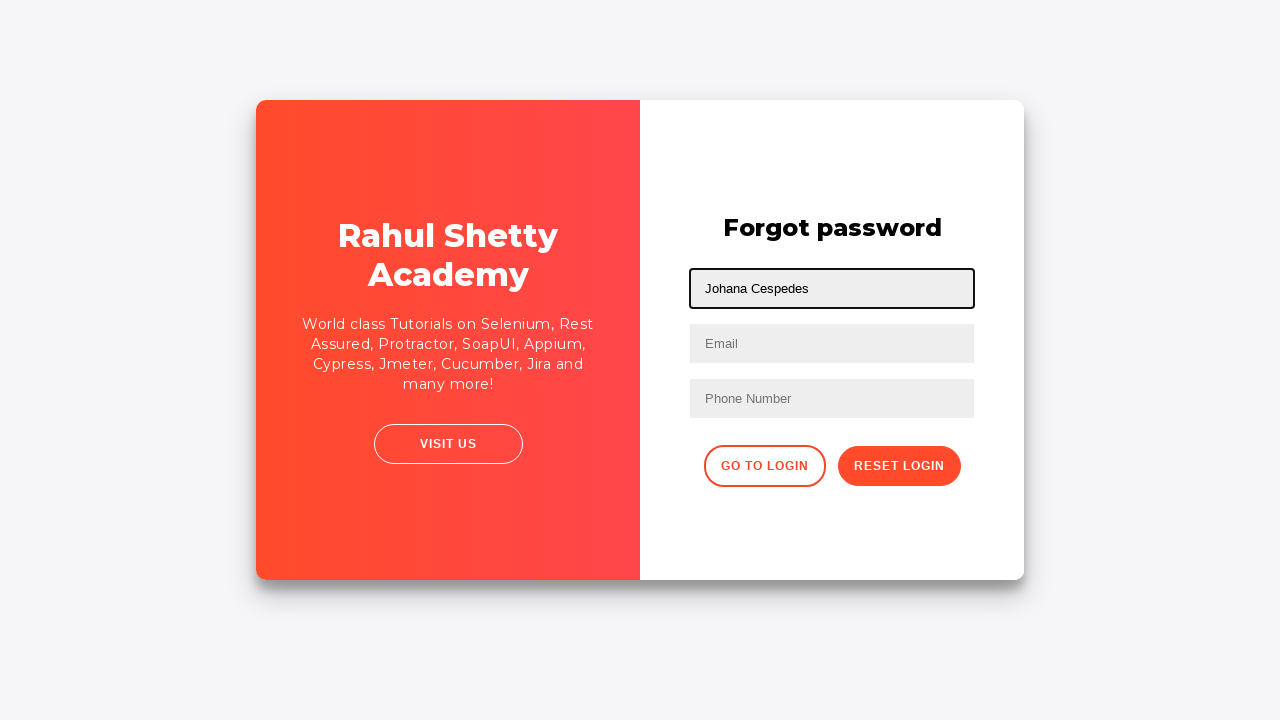

Filled email field in password reset form with 'testuser2024@gmail.com' on input[placeholder='Email']
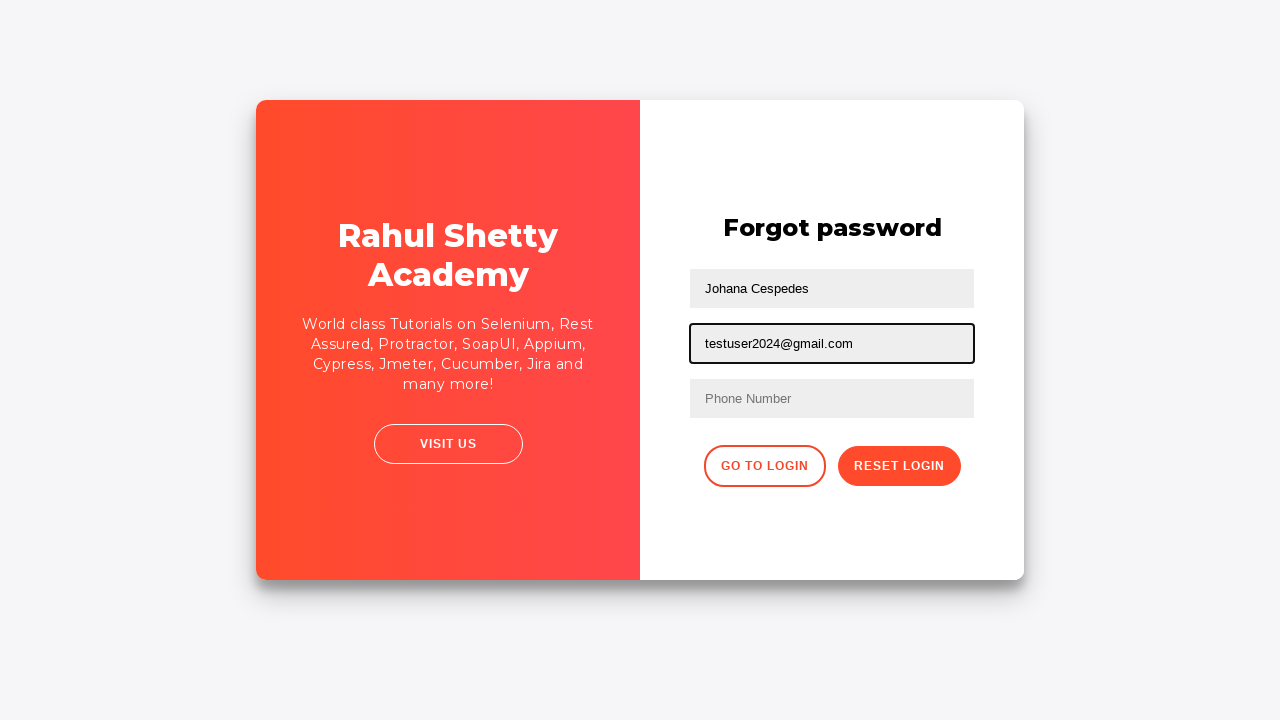

Filled phone number field in password reset form with '345' on input[placeholder='Phone Number']
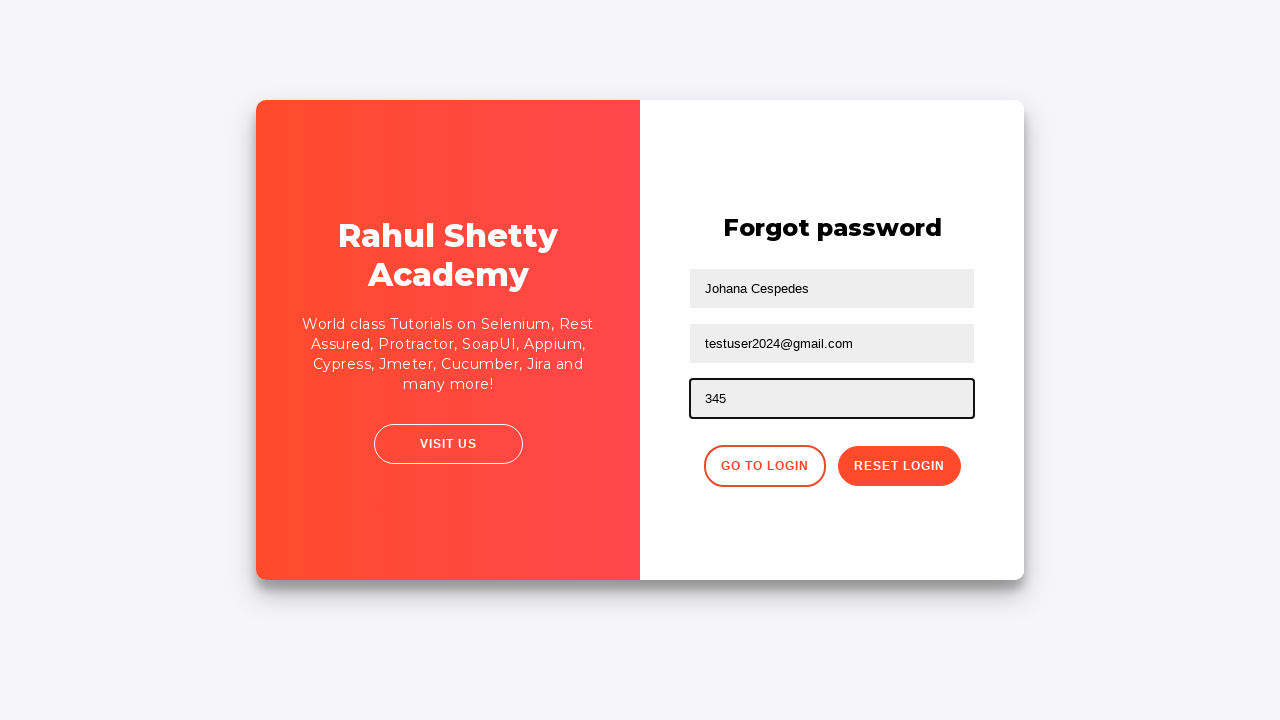

Clicked reset password button to submit password reset form at (899, 466) on .reset-pwd-btn
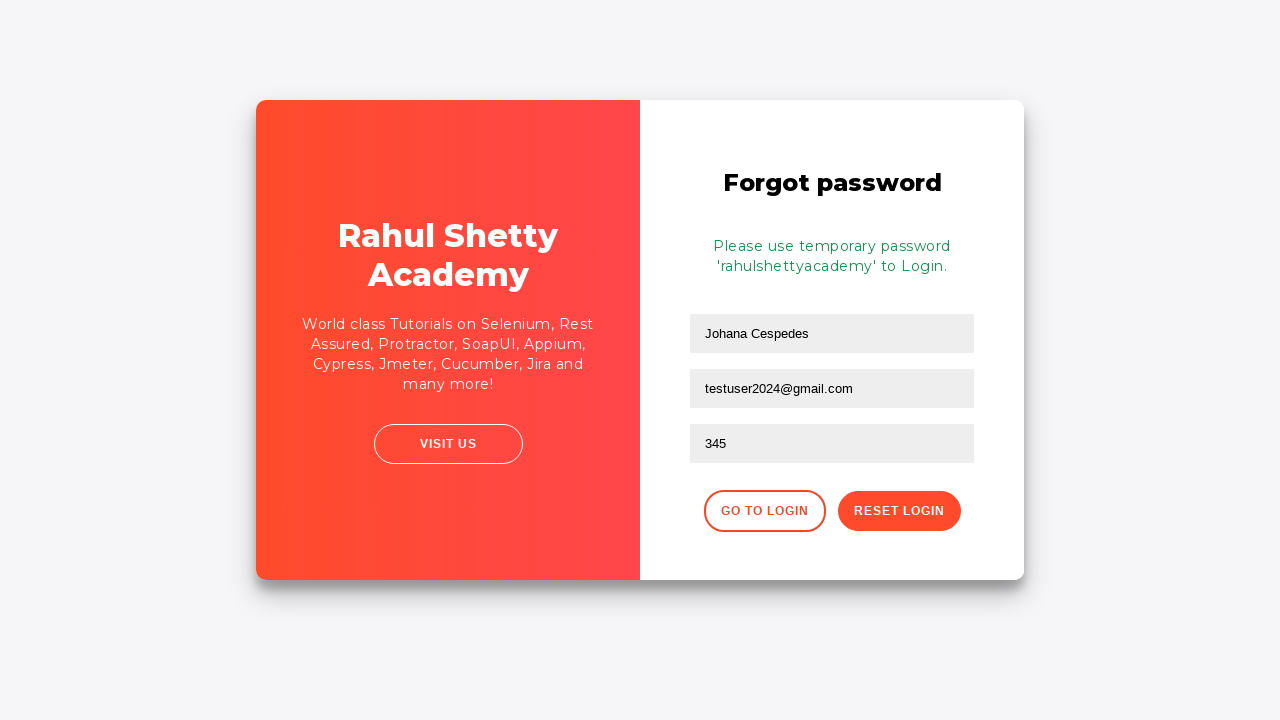

Clicked button to return to login page at (764, 511) on .go-to-login-btn
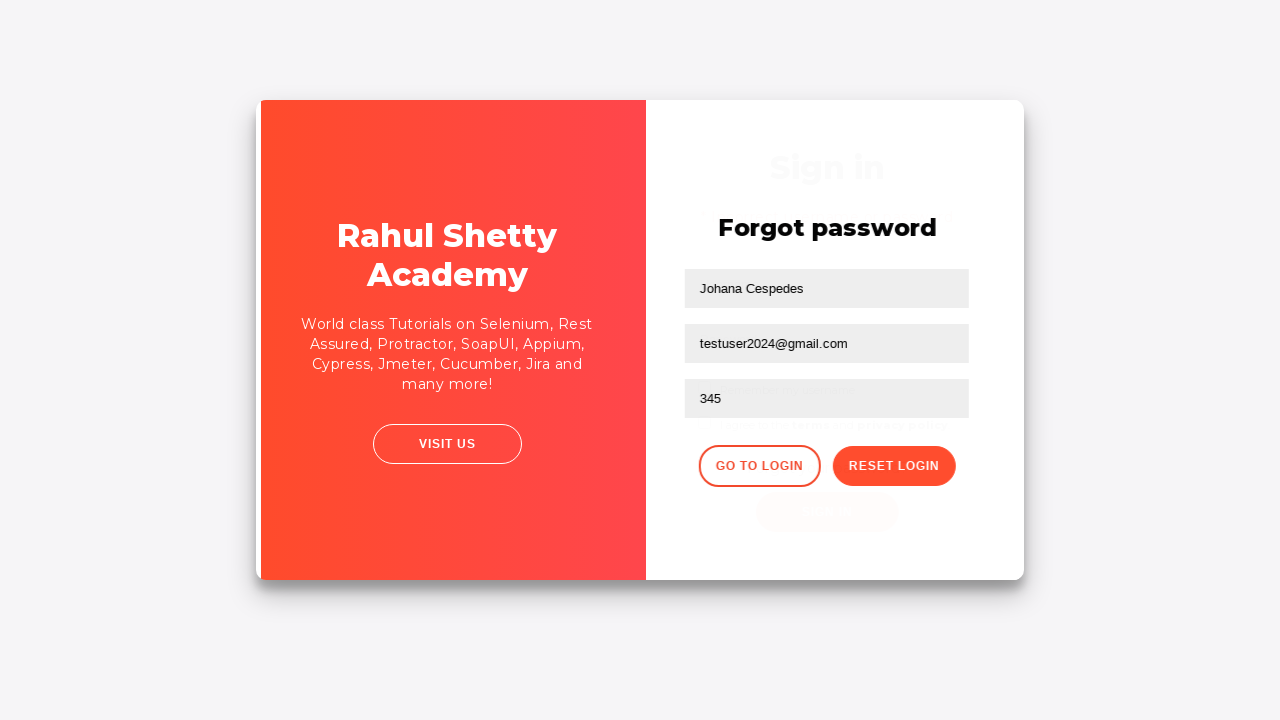

Filled username field with new credentials 'Emely Herrera PARTE 3' on #inputUsername
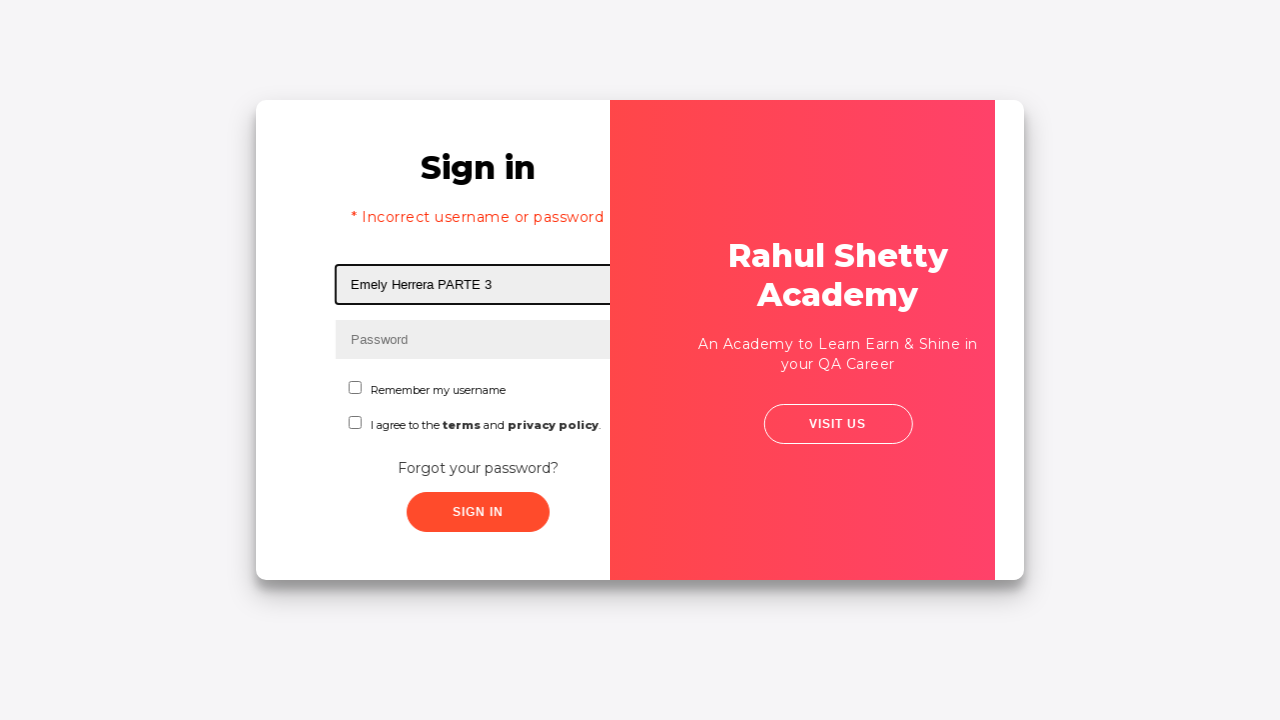

Filled password field with 'rahulshettyacademy' on input[type*='pass']
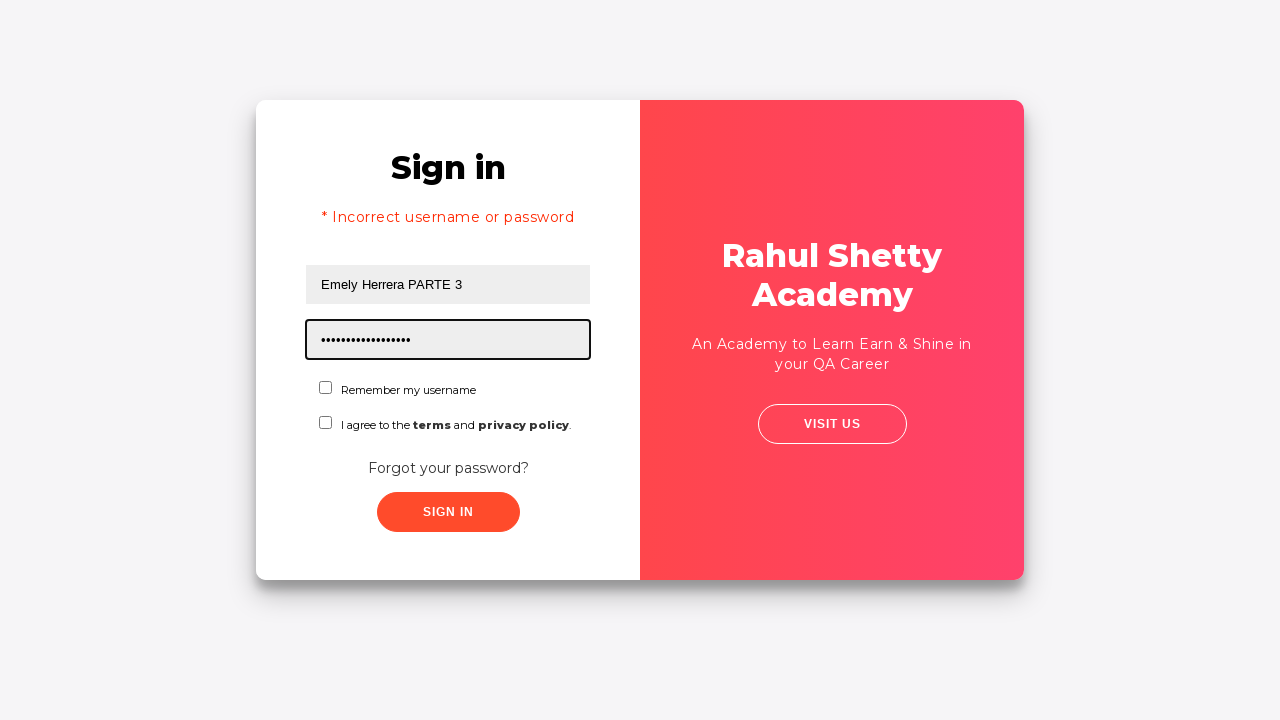

Waited 2 seconds before proceeding with login
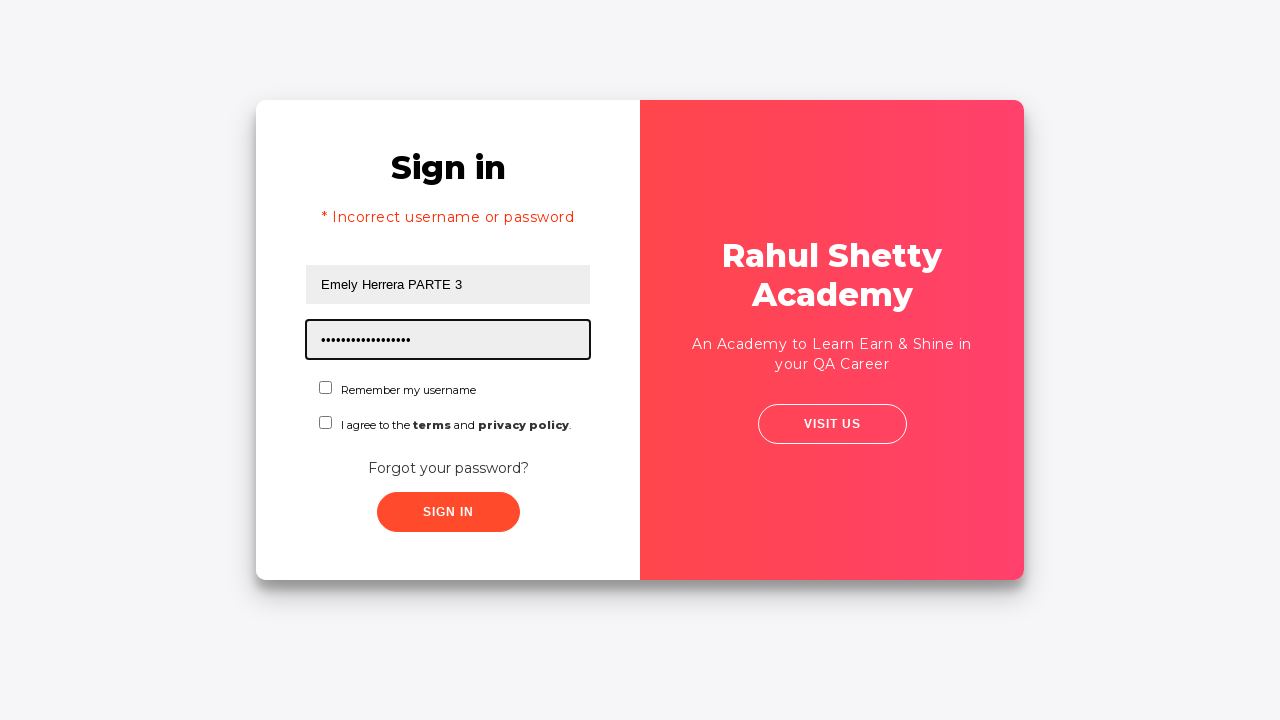

Clicked 'Remember me' checkbox at (326, 388) on #chkboxOne
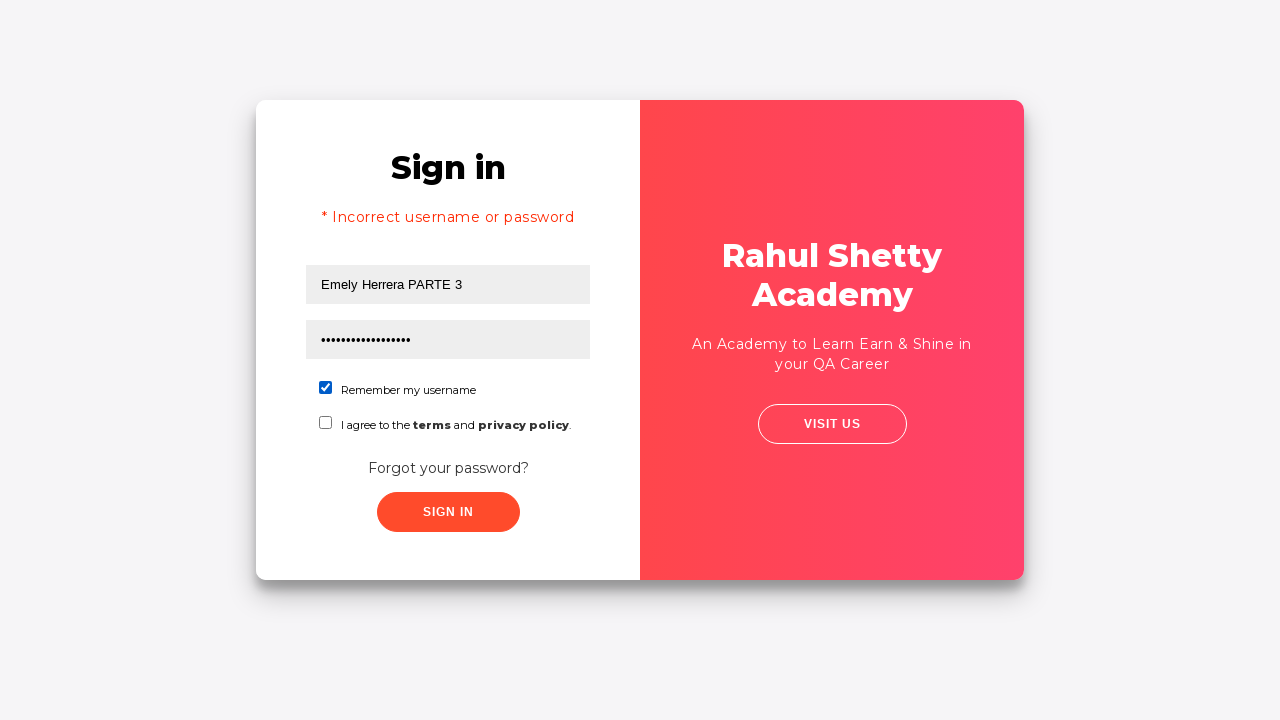

Clicked 'Sign In' button to submit login at (448, 512) on button:has-text('Sign In')
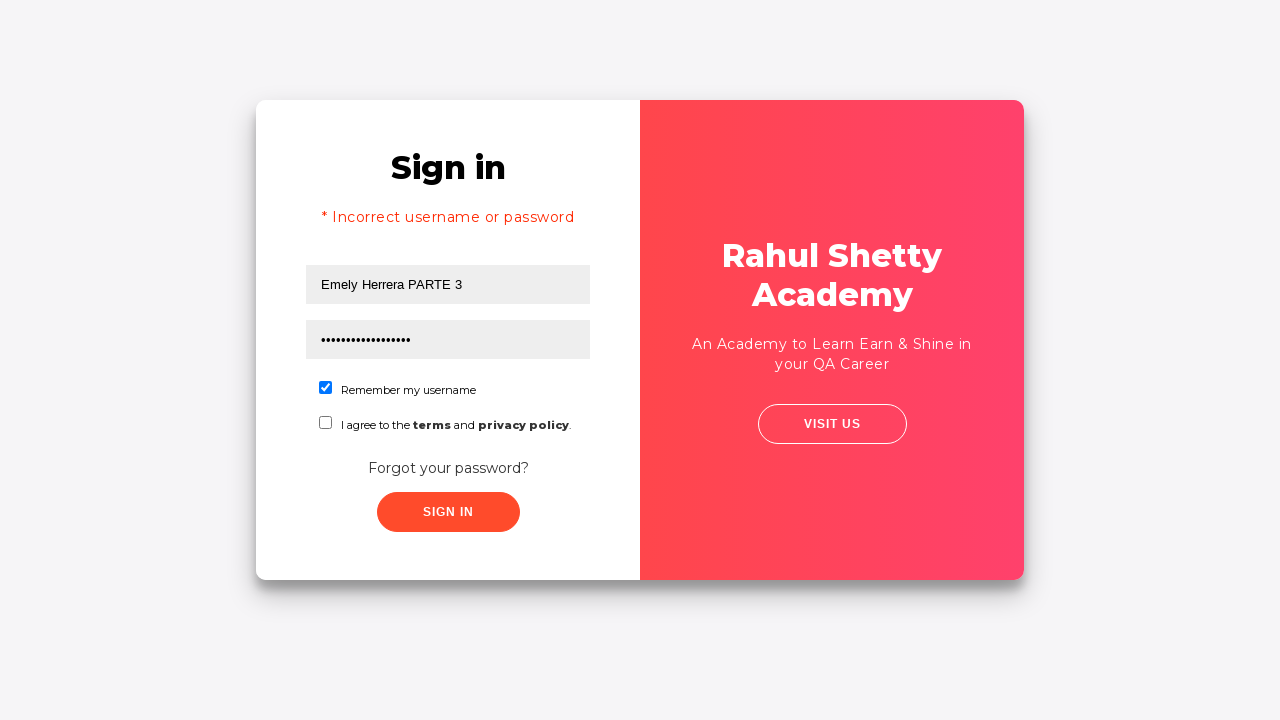

Waited 2 seconds for dashboard to load after successful login
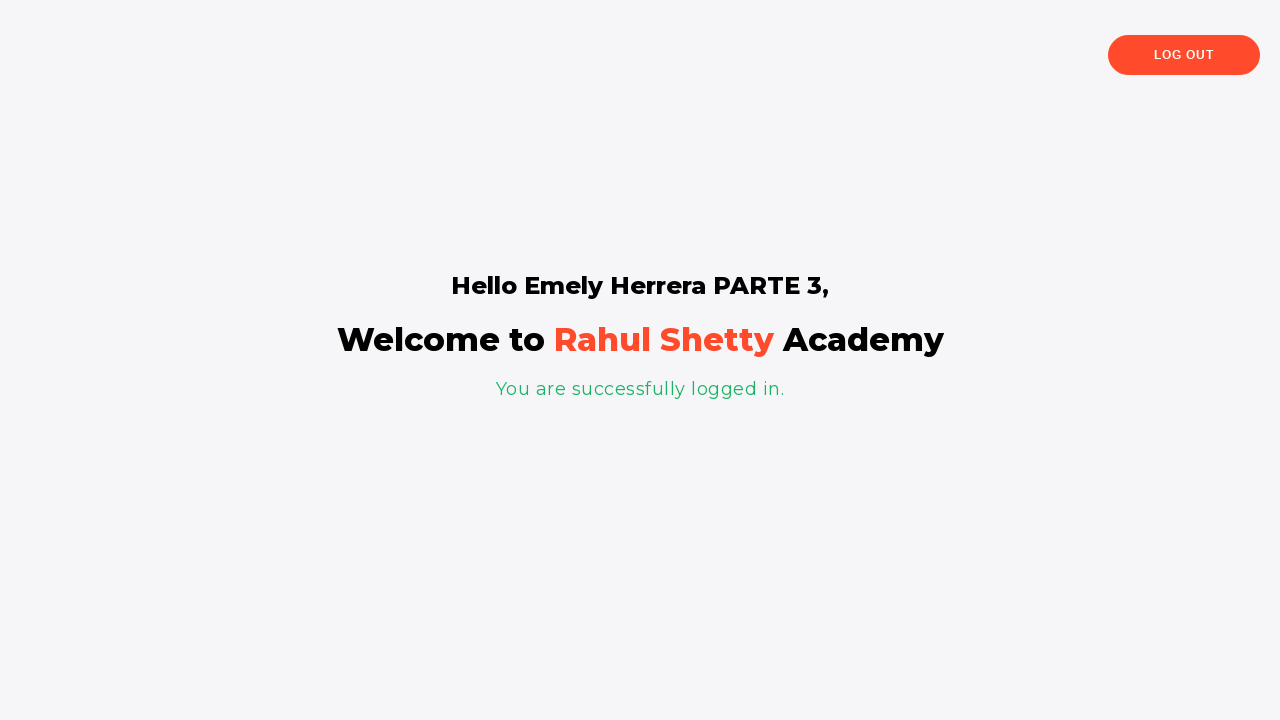

Clicked logout button to end session at (1184, 55) on button.logout-btn
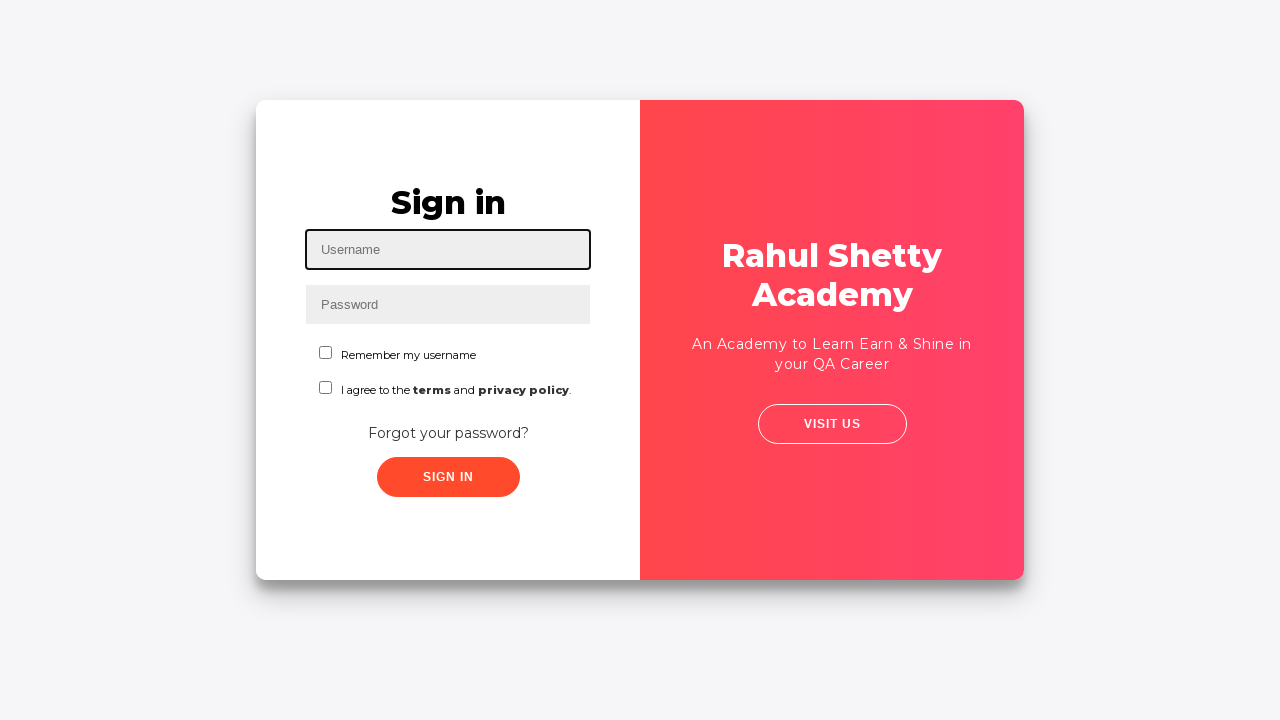

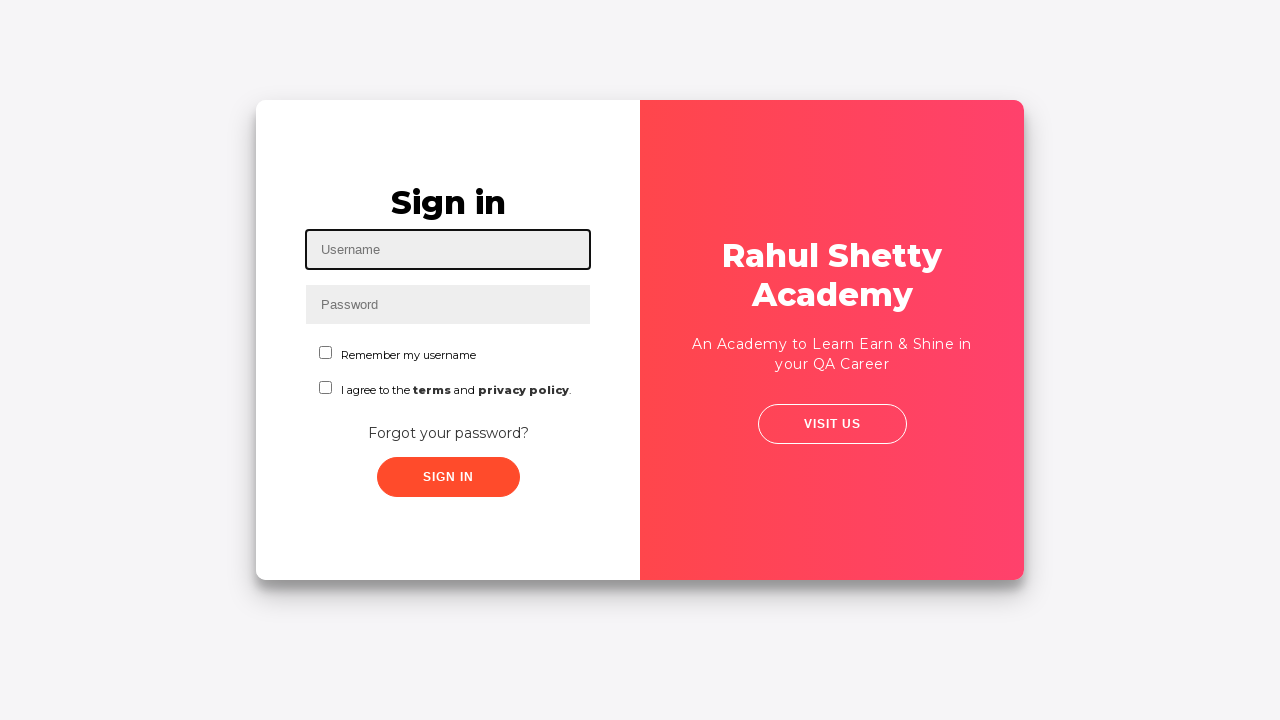